Waits for a specific price to appear, books when price reaches $100, then solves a mathematical captcha problem

Starting URL: http://suninjuly.github.io/explicit_wait2.html

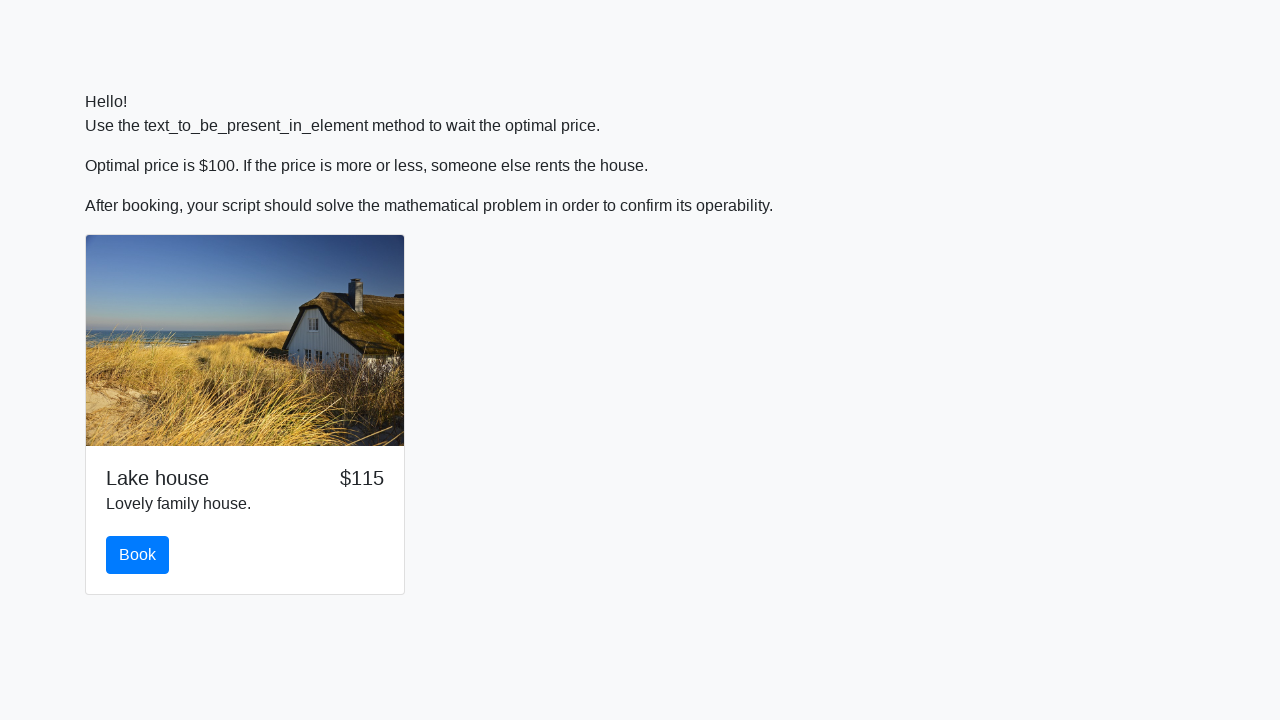

Waited for price to reach $100
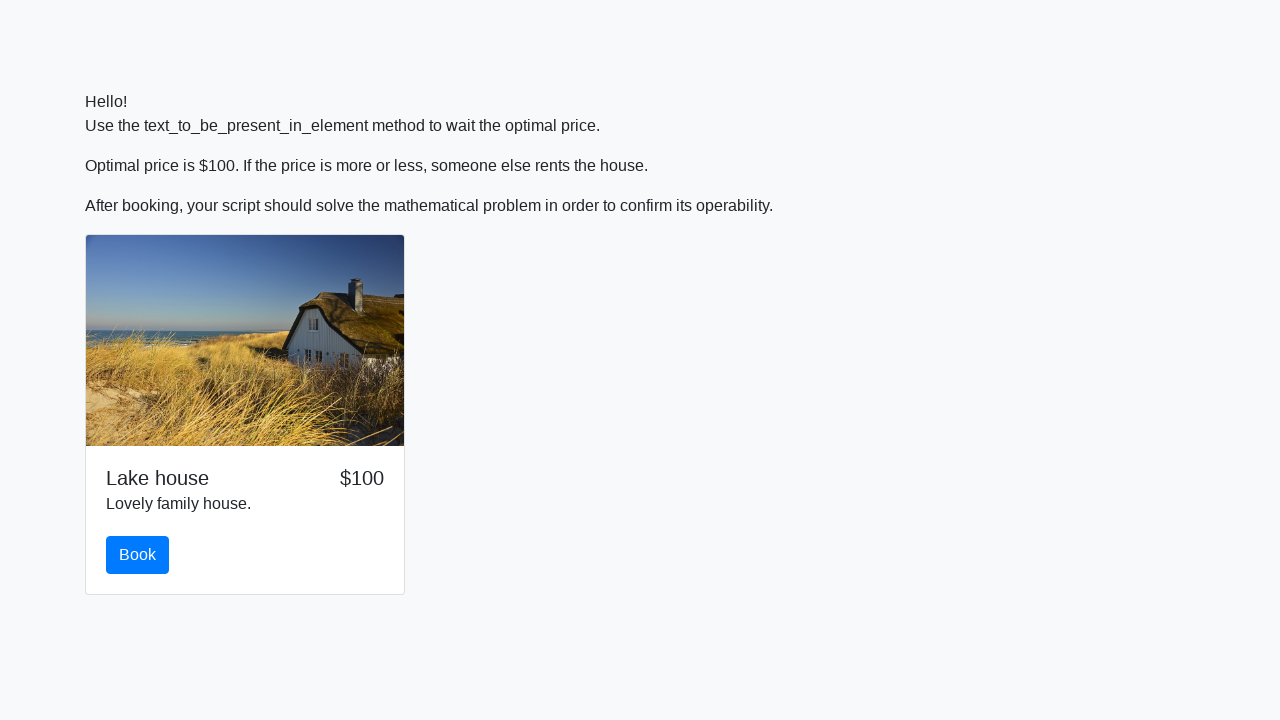

Clicked book button at (138, 555) on #book
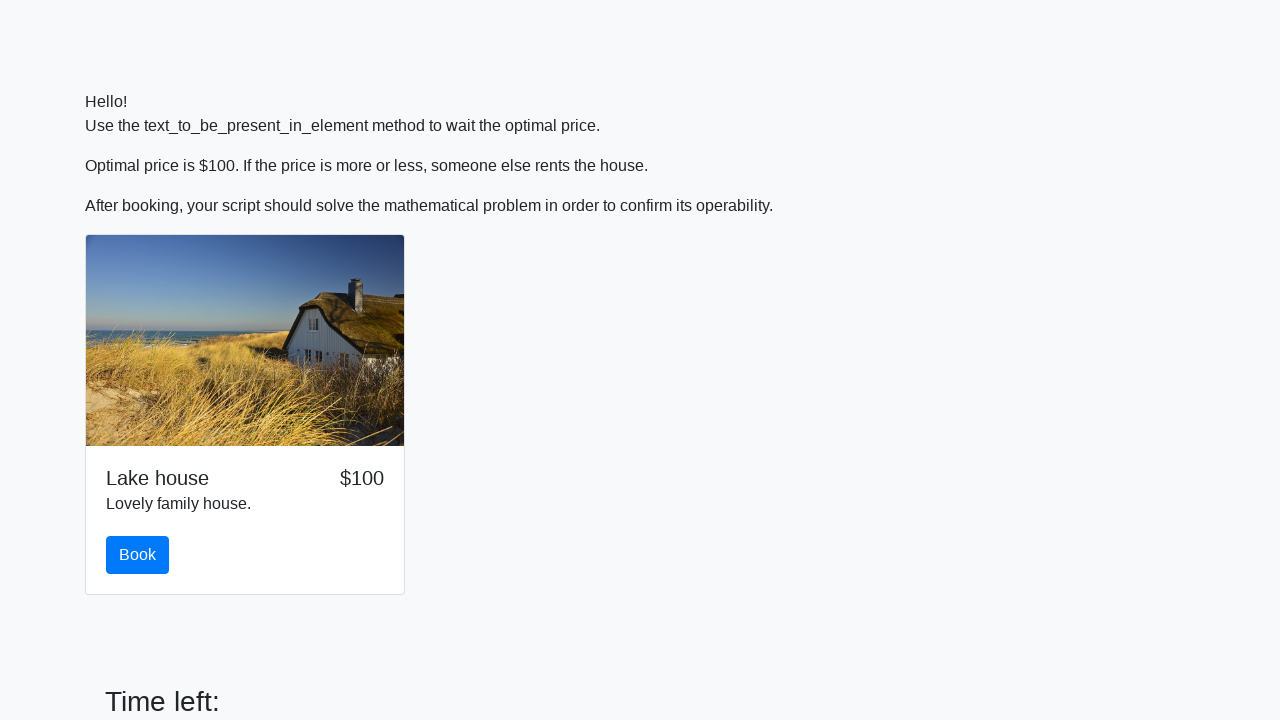

Retrieved input value for captcha calculation
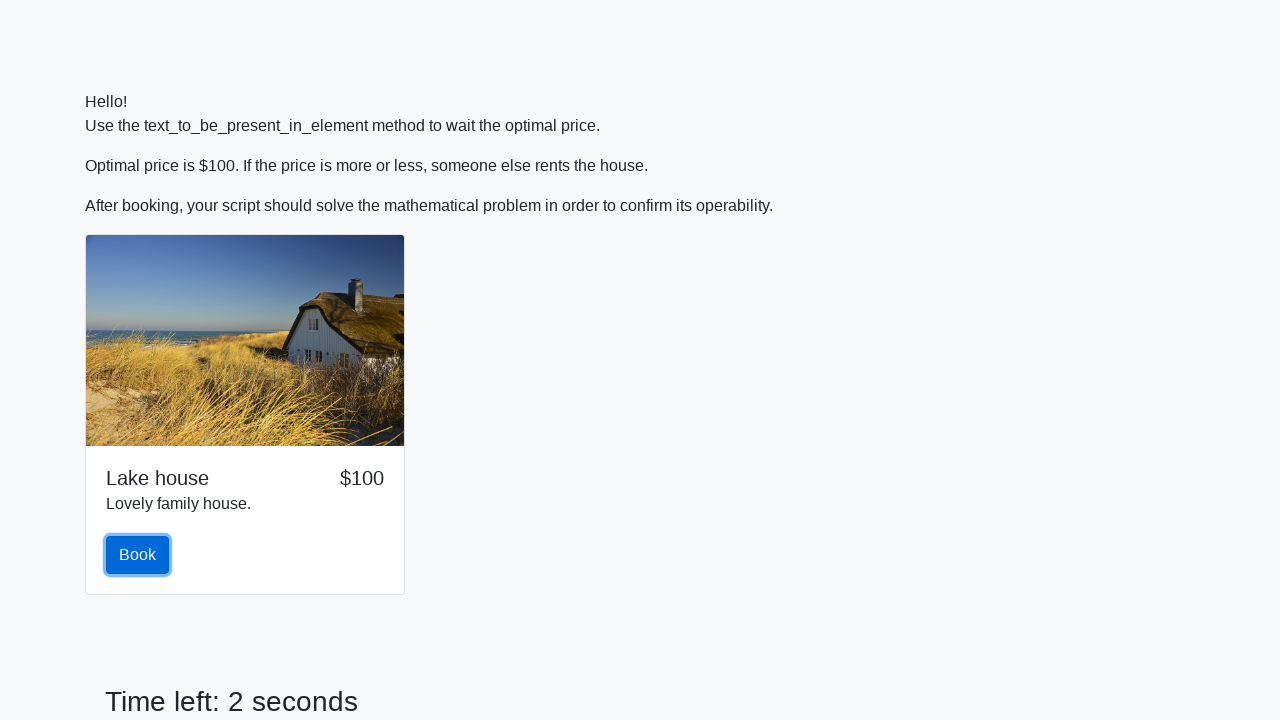

Calculated captcha answer using mathematical formula
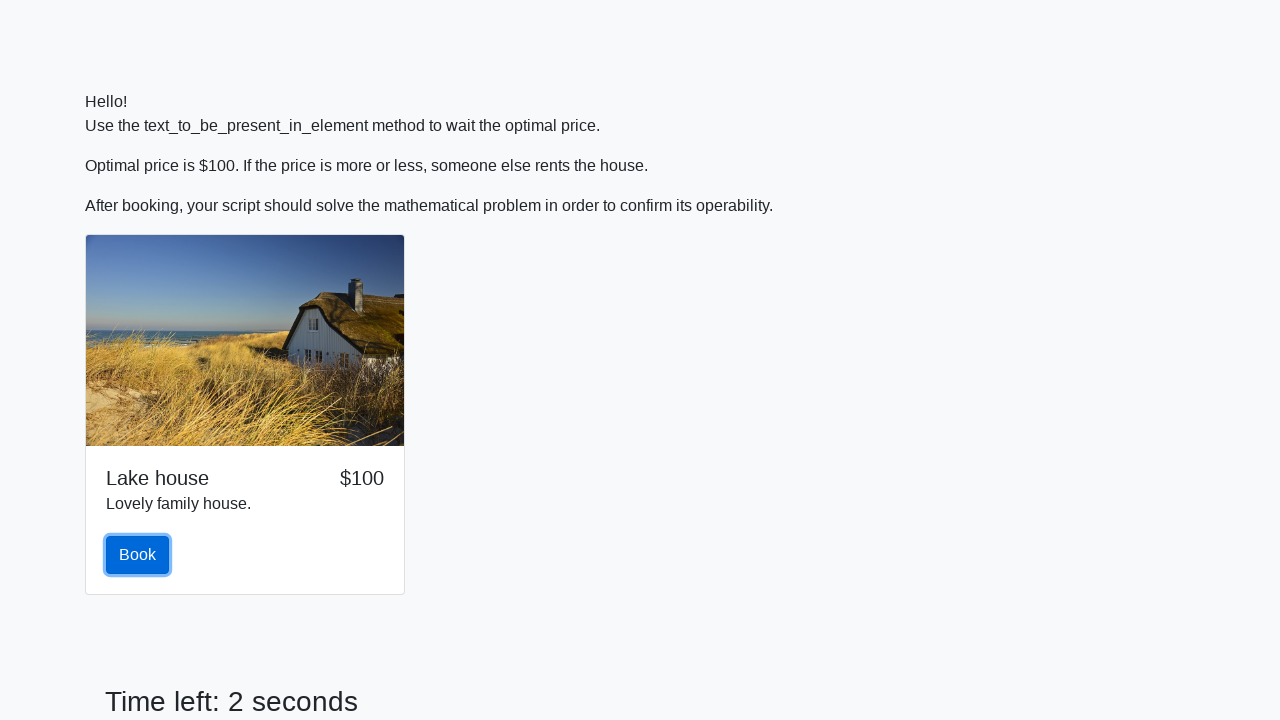

Filled answer field with calculated value on #answer
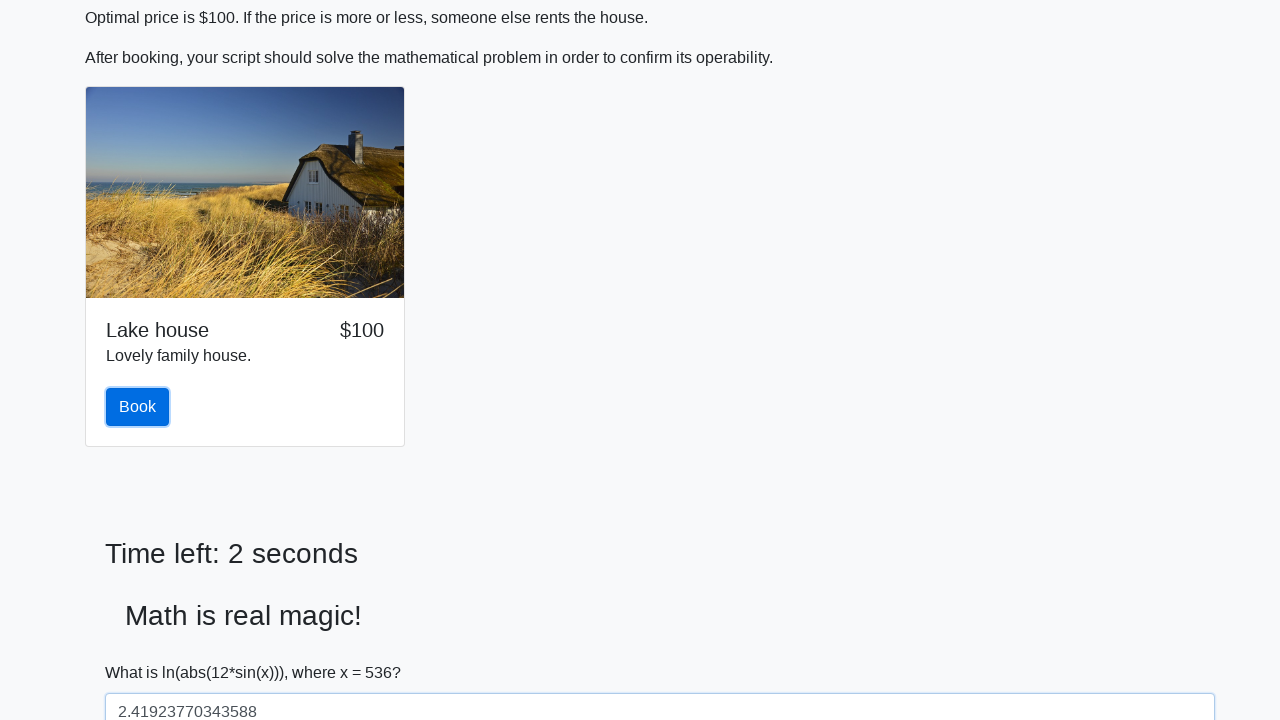

Clicked solve button to submit captcha answer at (143, 651) on #solve
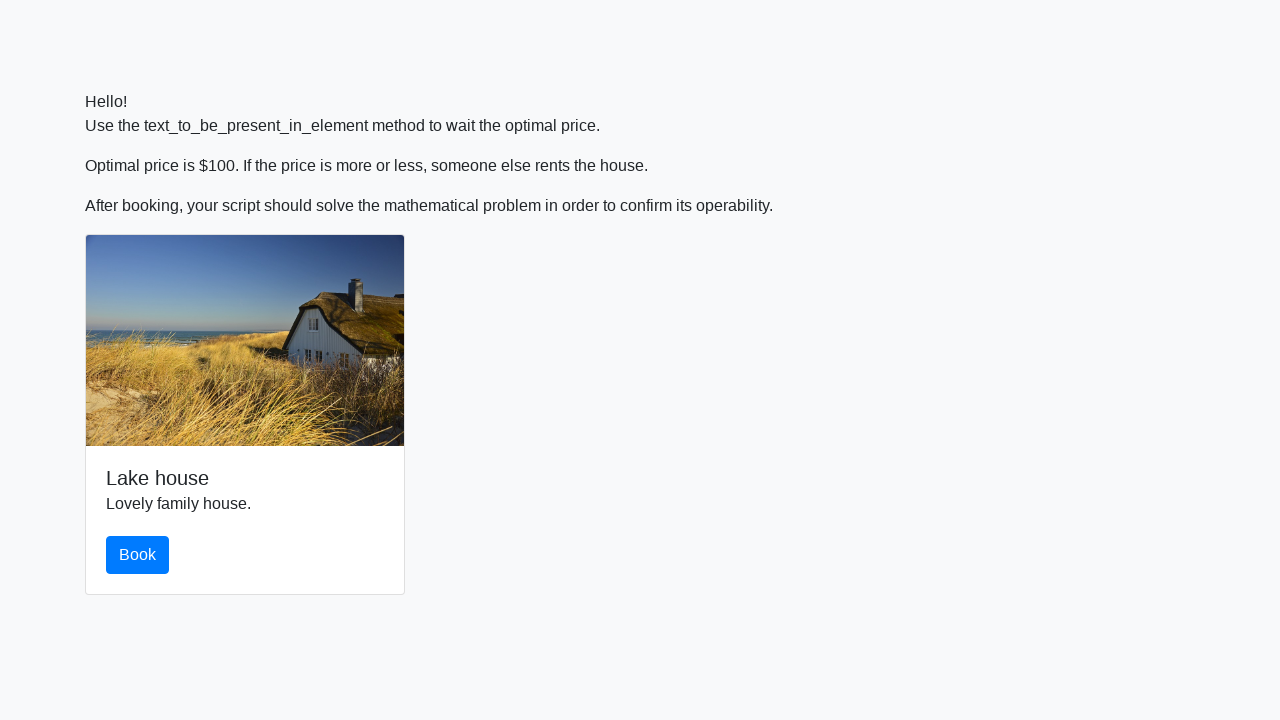

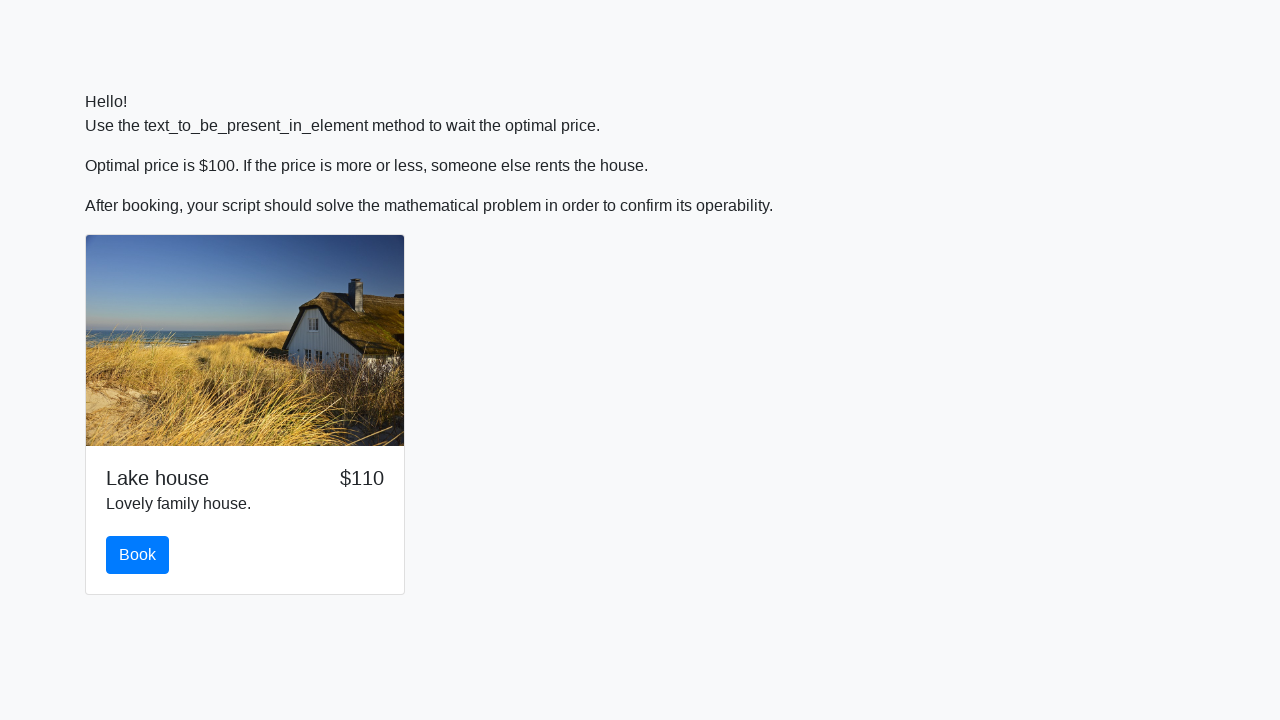